Tests that clicking the button triggers a client-side JavaScript calculation that displays a message after a delay of approximately 15 seconds.

Starting URL: http://www.uitestingplayground.com/clientdelay

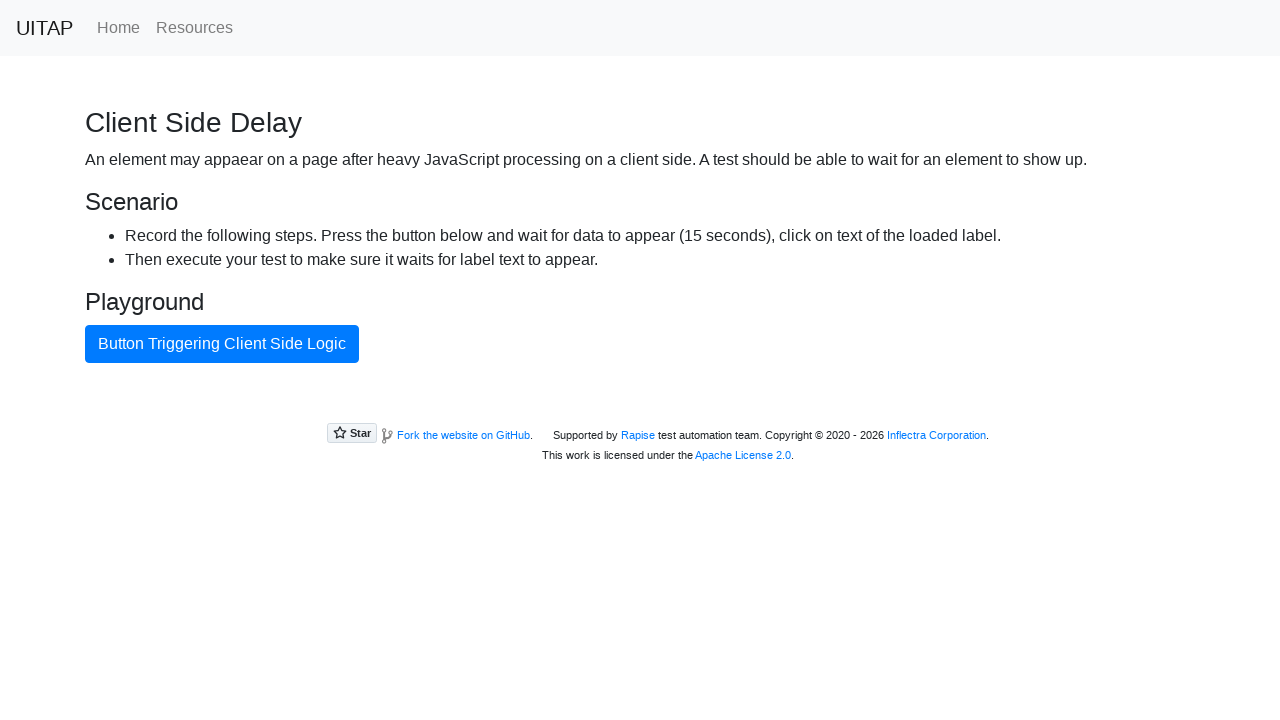

Clicked the button to trigger client-side JavaScript calculation at (222, 344) on #ajaxButton
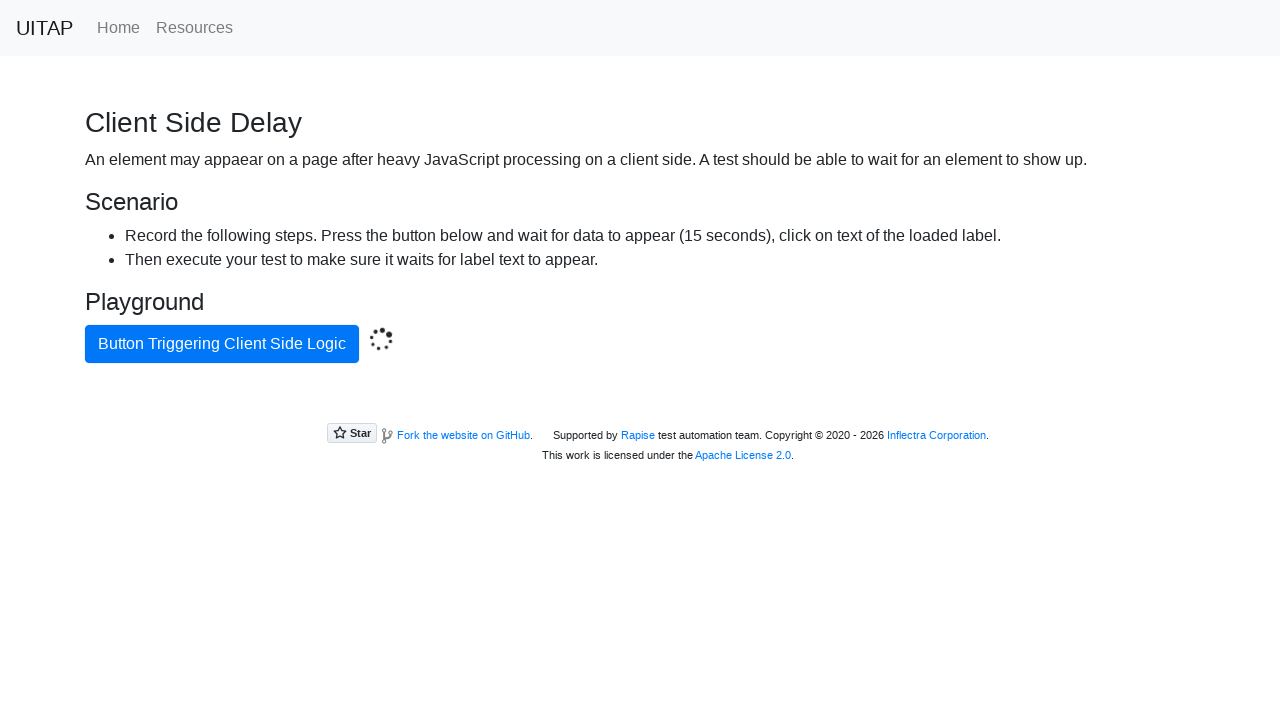

Success message appeared after 15-second delay
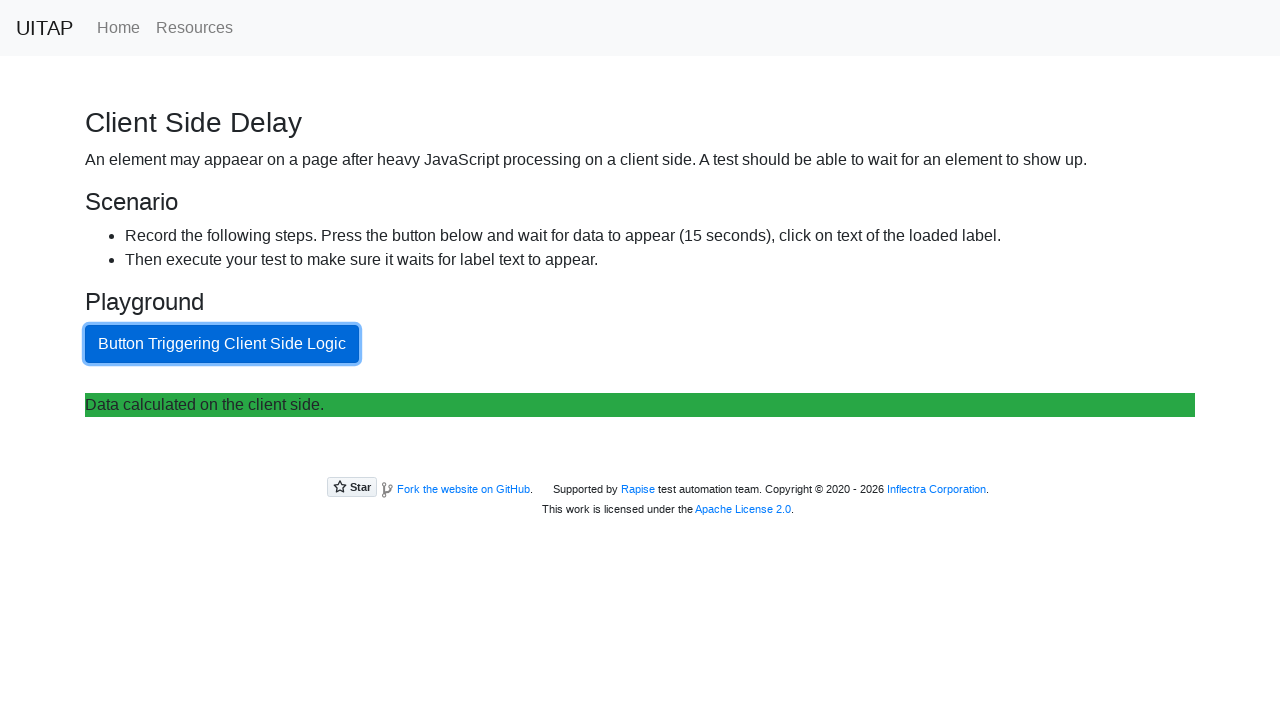

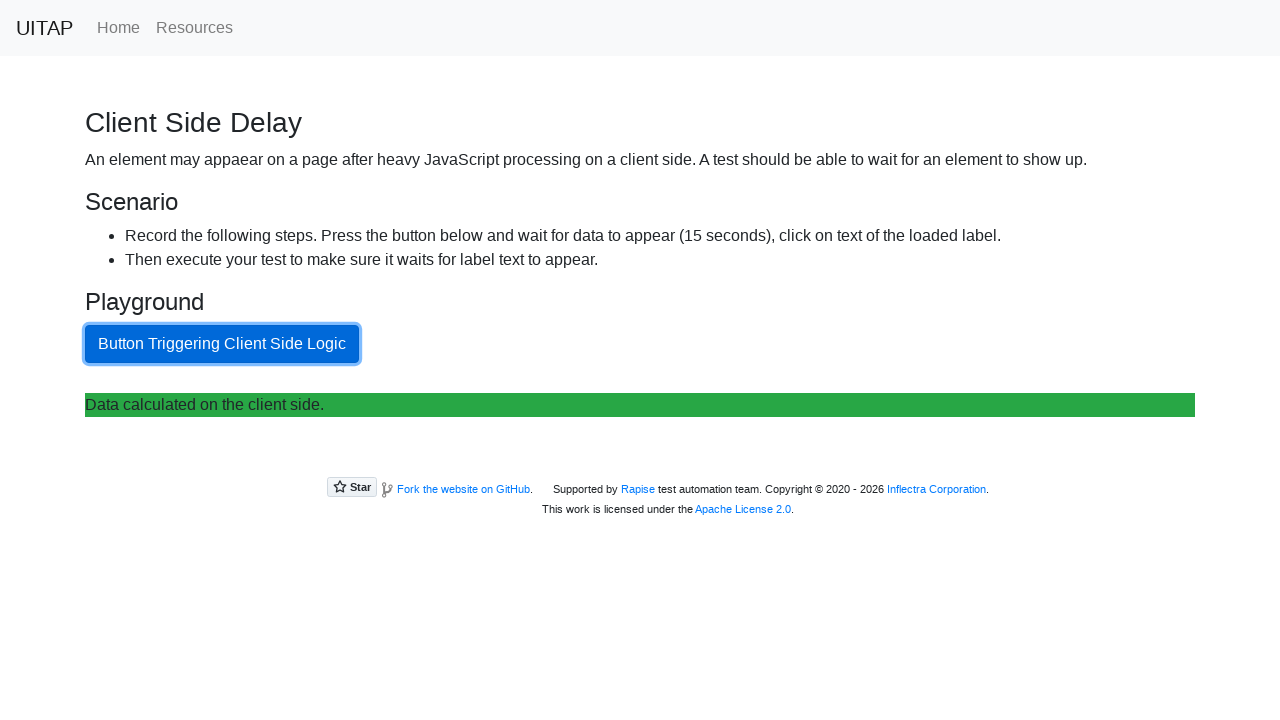